Verifies that the "Log In" button on the NextBaseCRM login page has the expected text value "Log In" by checking the button's value attribute.

Starting URL: https://login1.nextbasecrm.com/

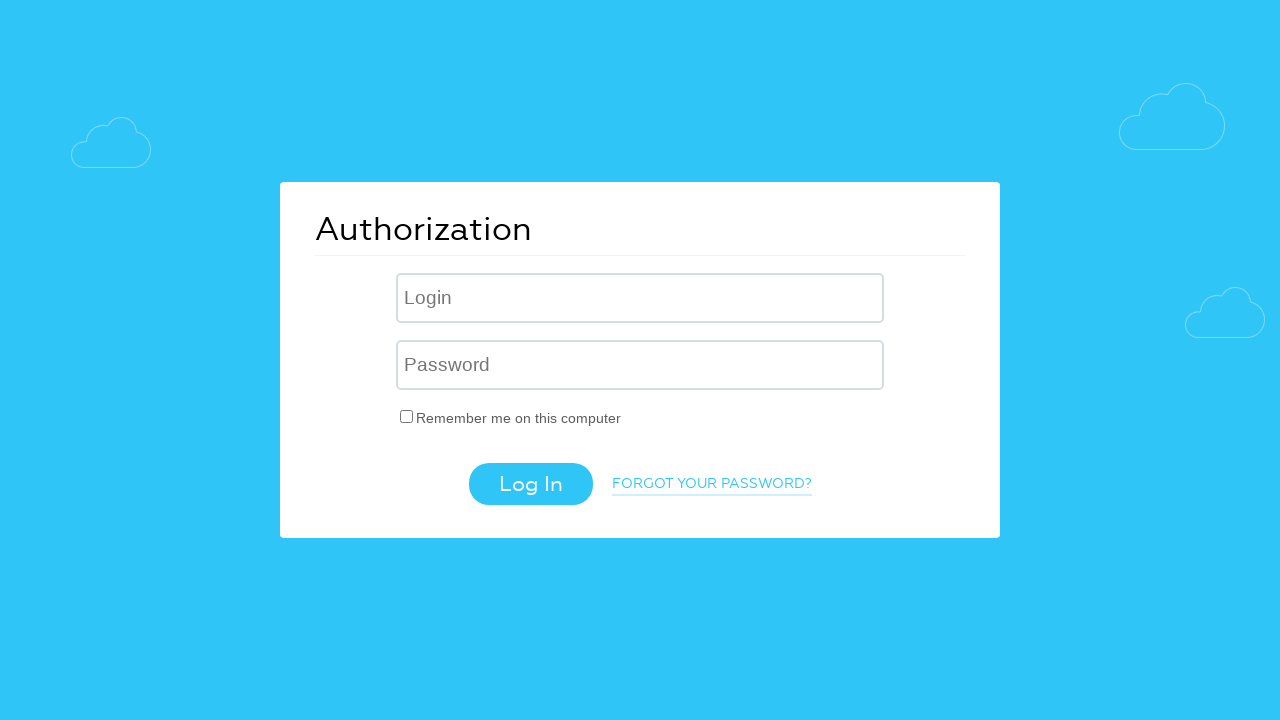

Navigated to NextBaseCRM login page at https://login1.nextbasecrm.com/
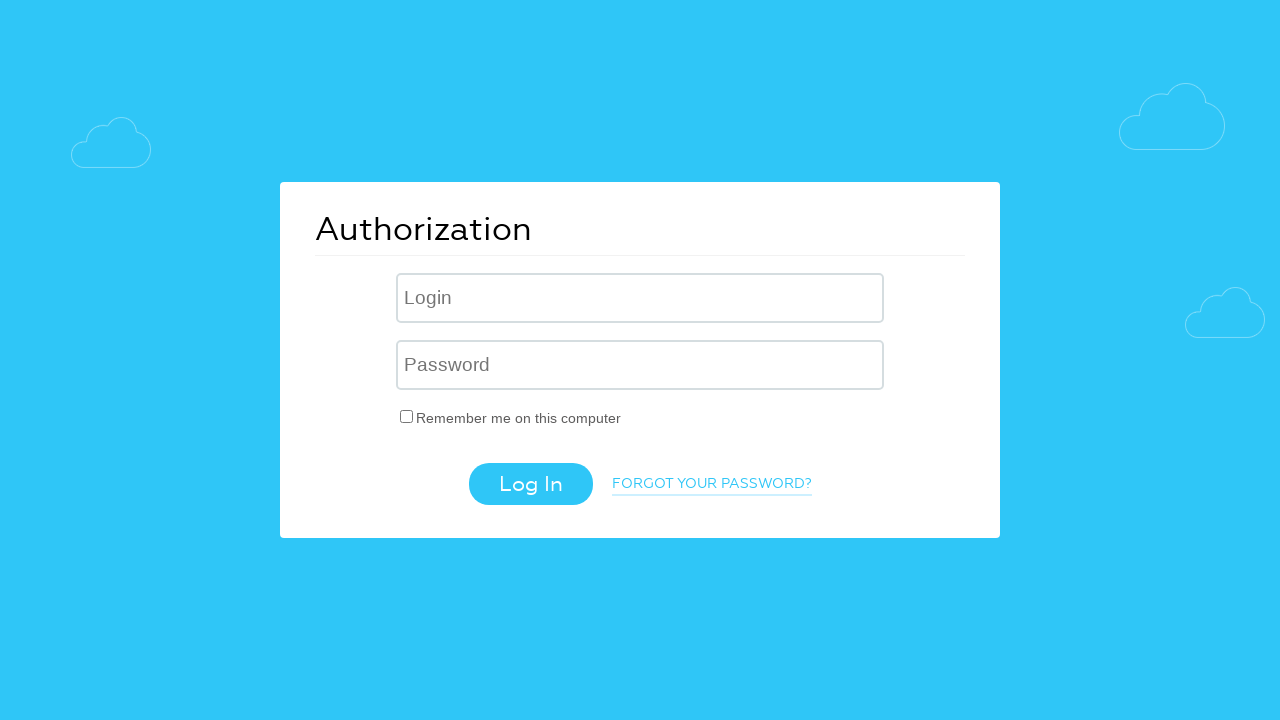

Located Log In button using CSS selector input[value='Log In']
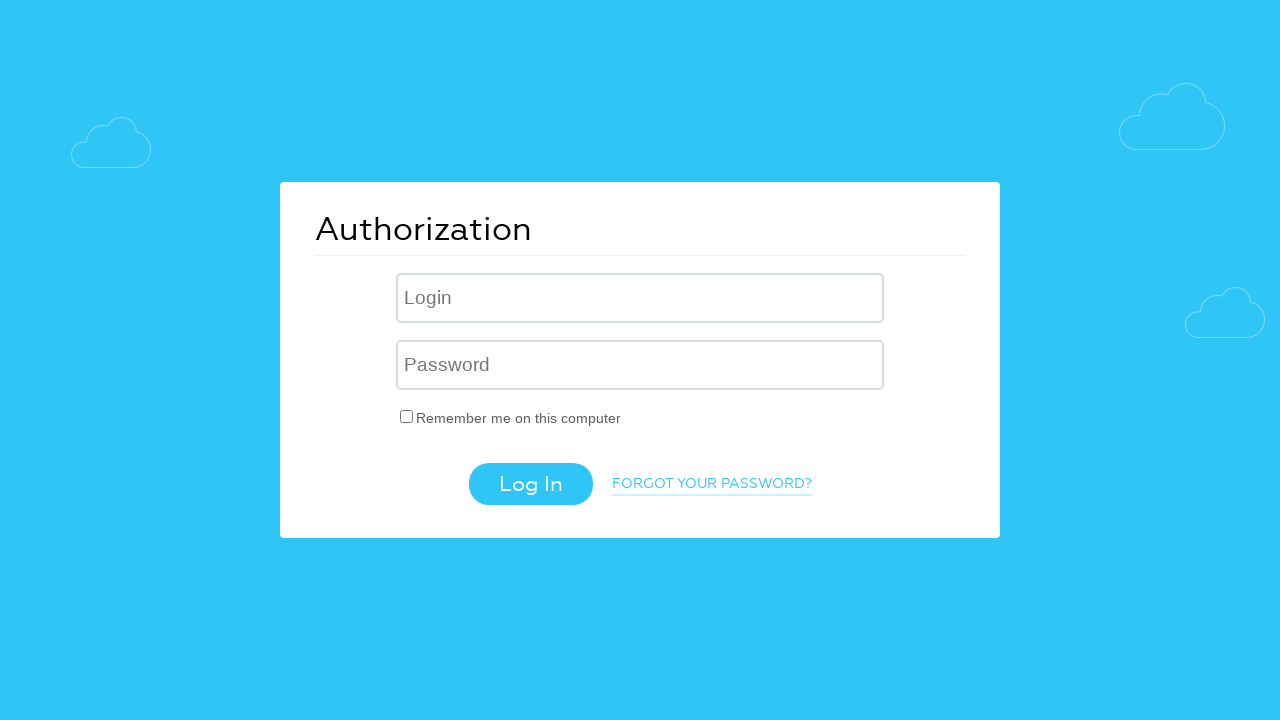

Log In button is now visible
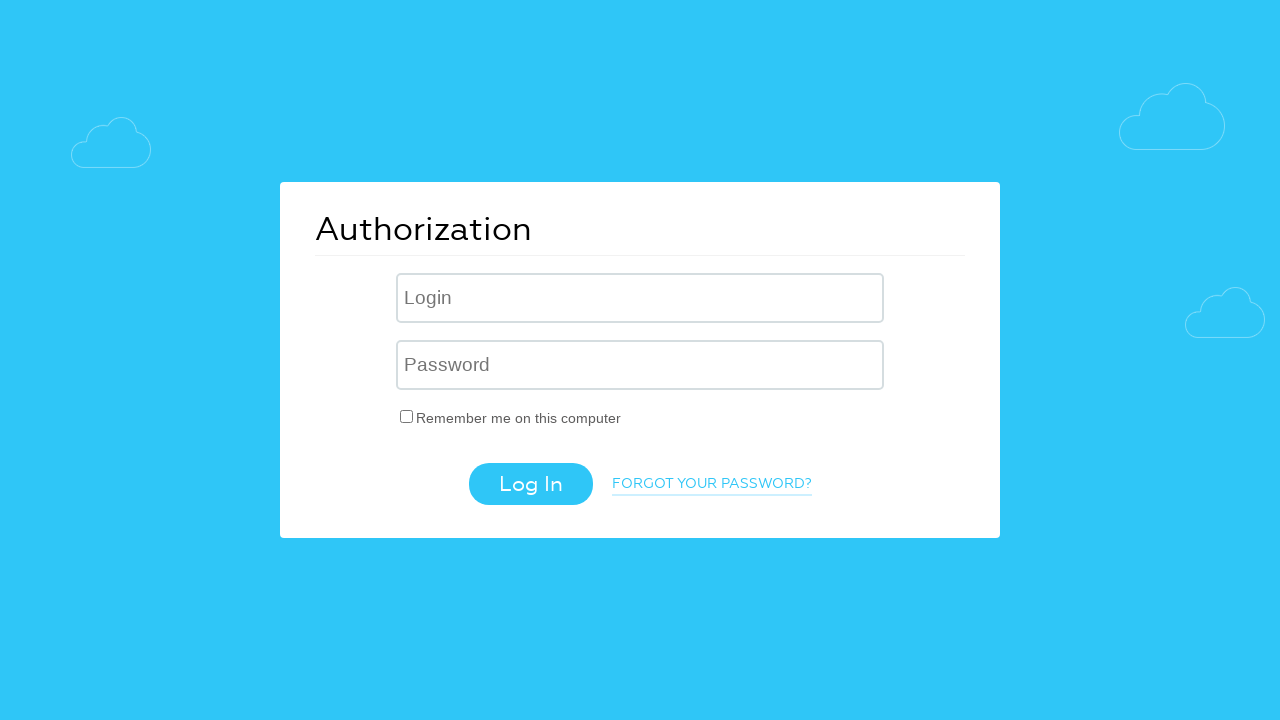

Retrieved value attribute from Log In button
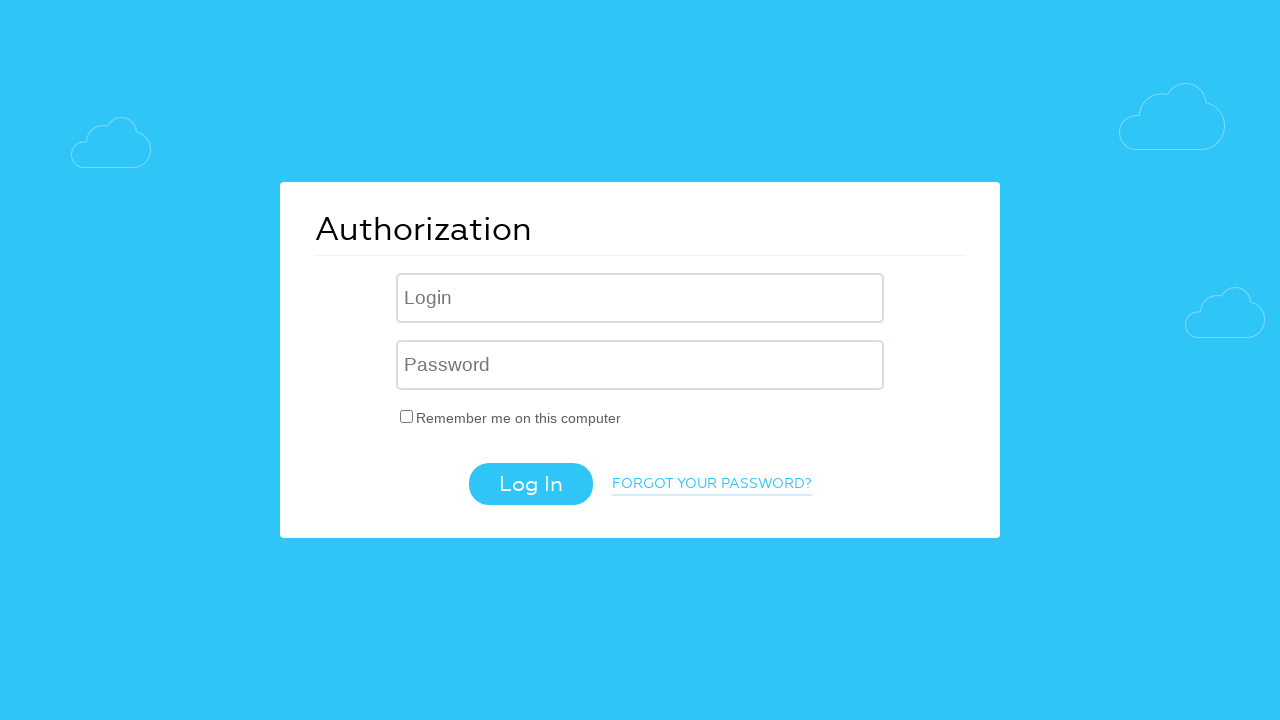

Verified Log In button text matches expected value 'Log In'
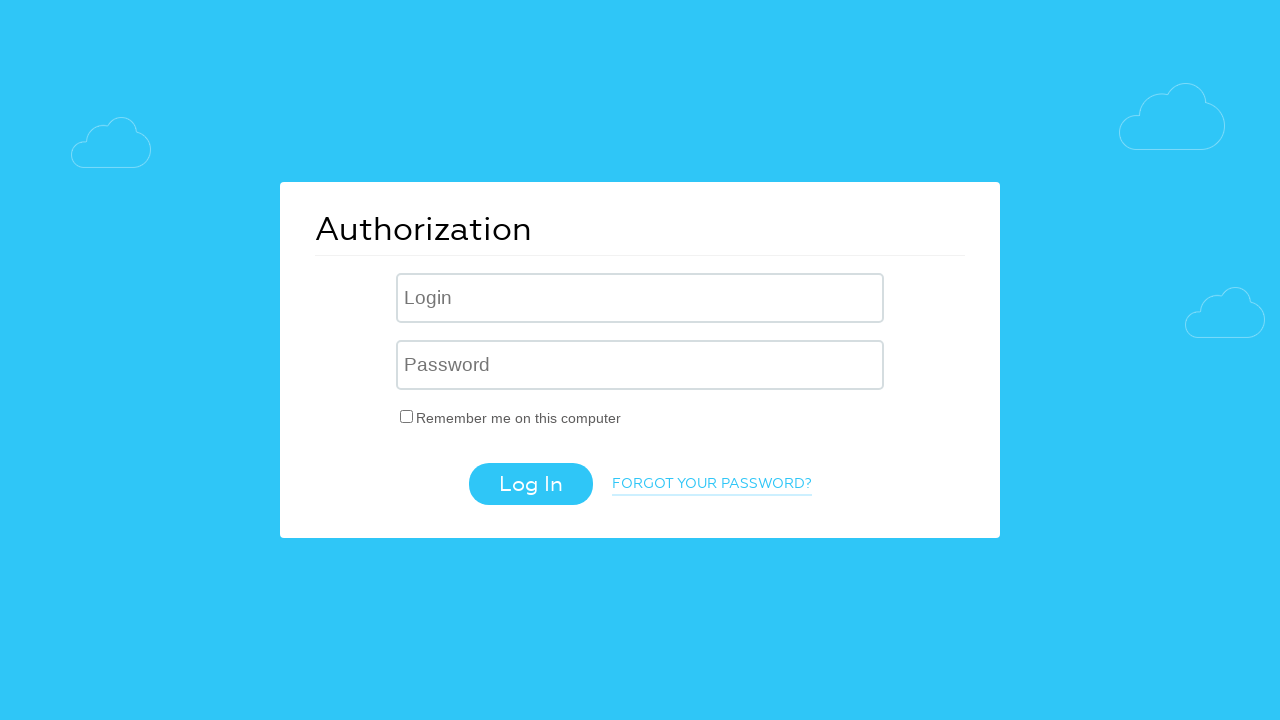

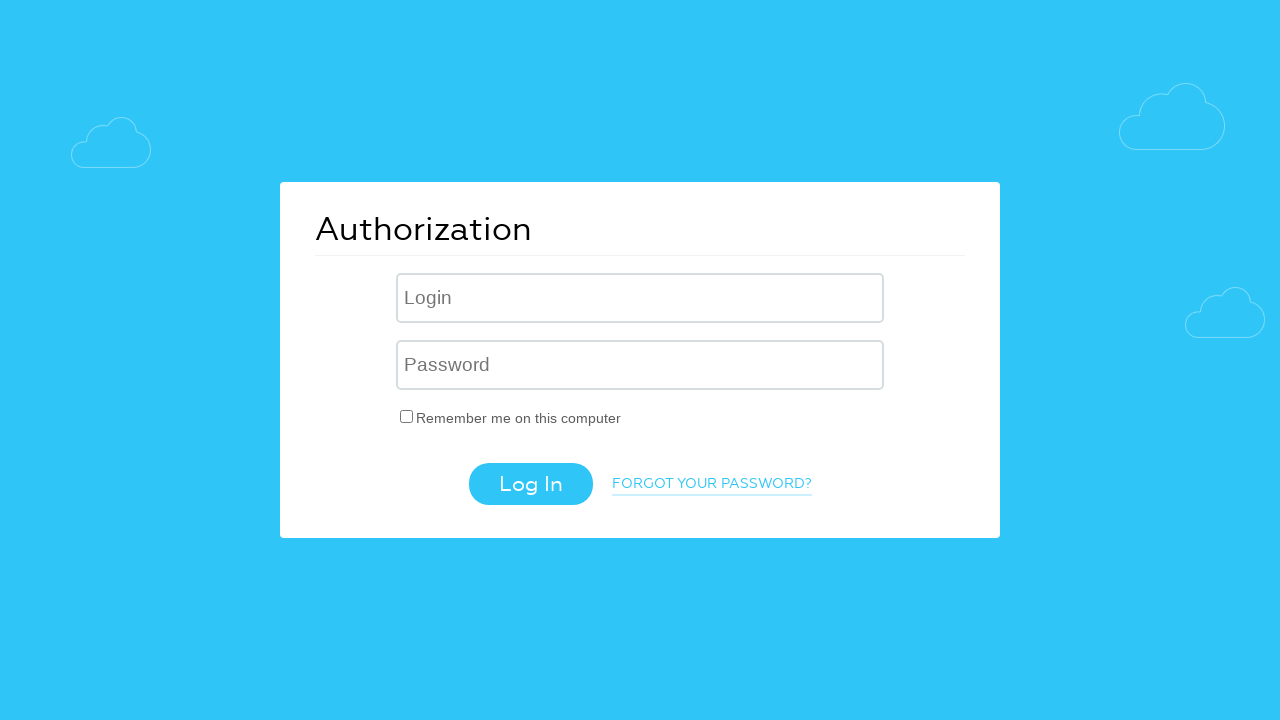